Tests multi-select functionality on jQuery UI demo by selecting multiple items using Ctrl+Click

Starting URL: https://jqueryui.com/selectable/

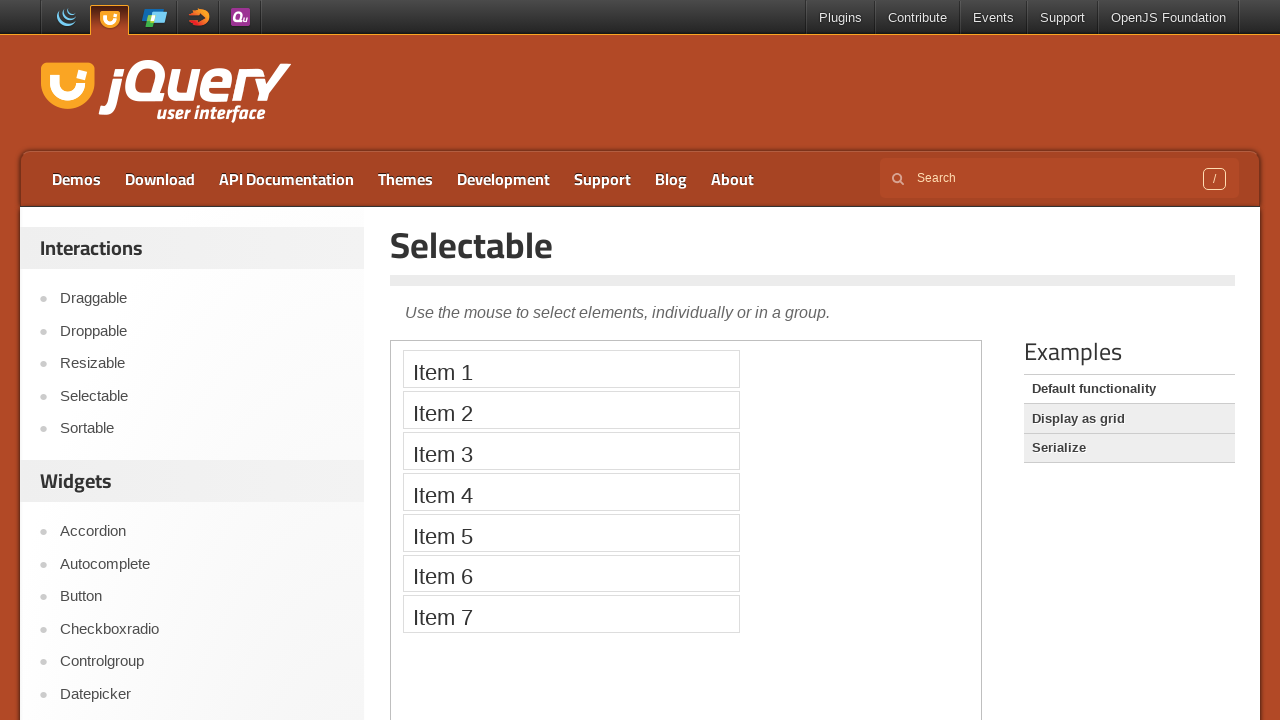

Located and switched to selectable demo iframe
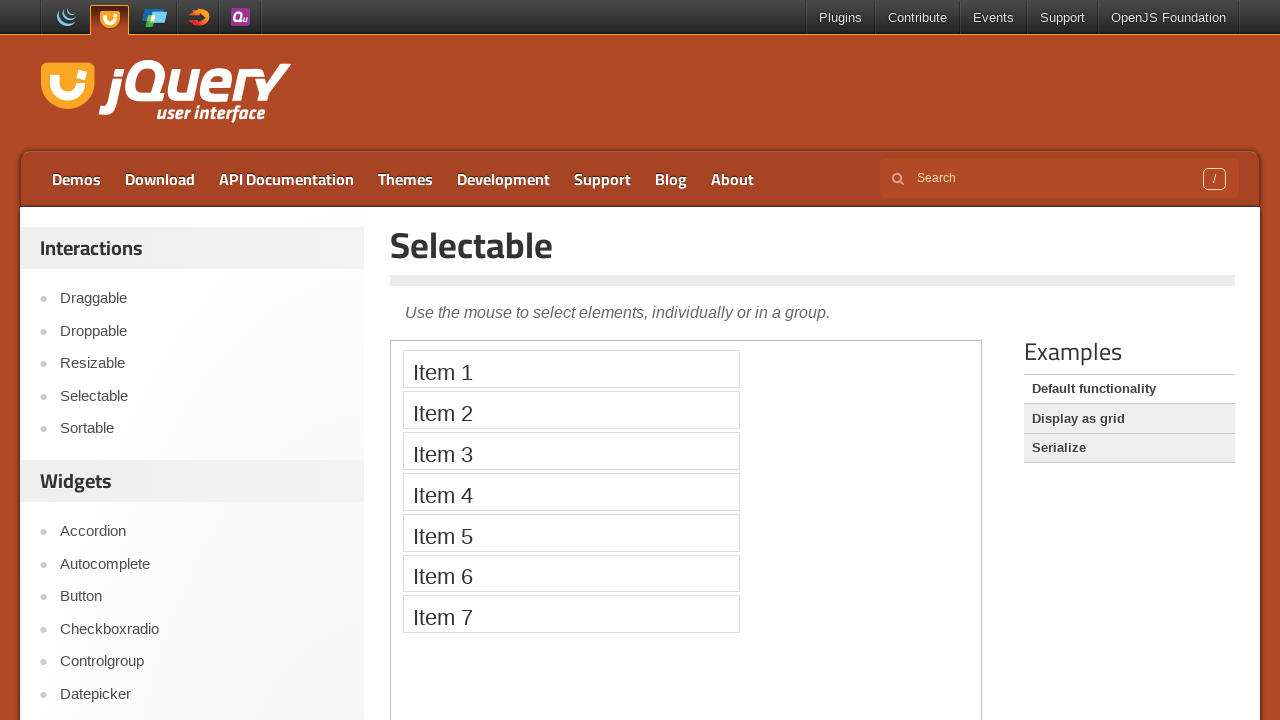

Located Item 1, Item 3, and Item 5 elements in the selectable list
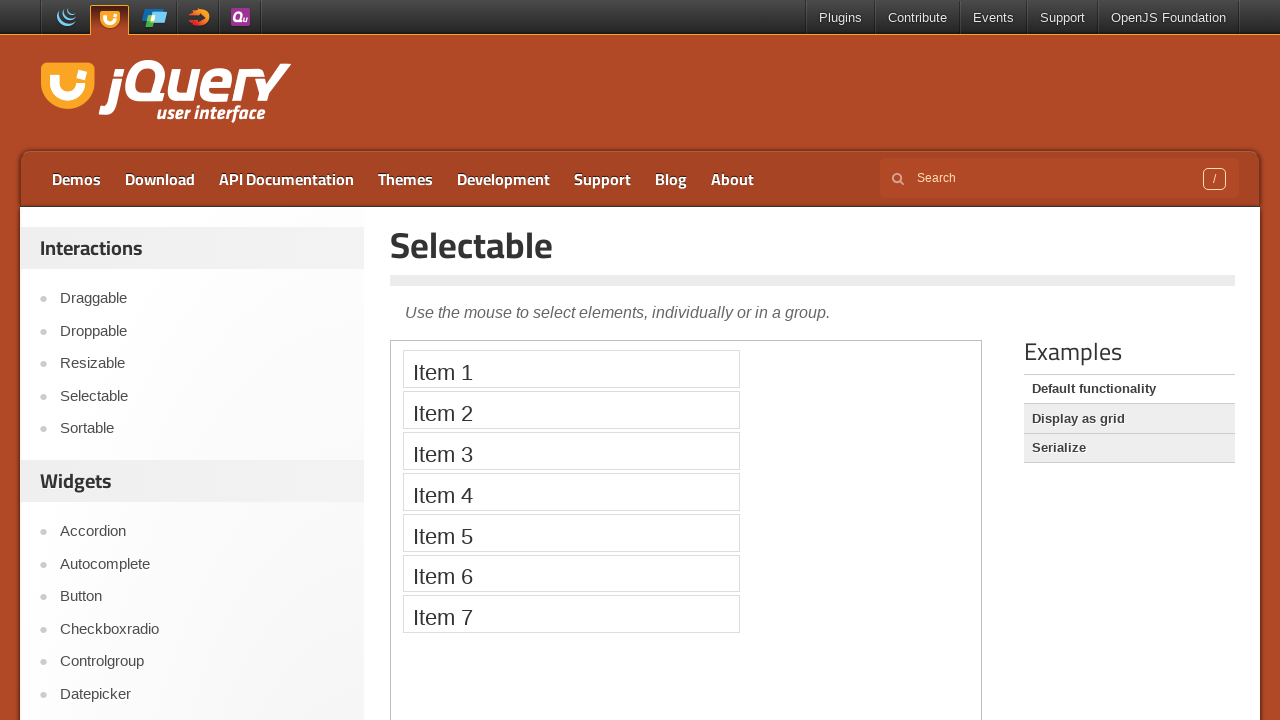

Pressed down Control key to enable multi-select mode
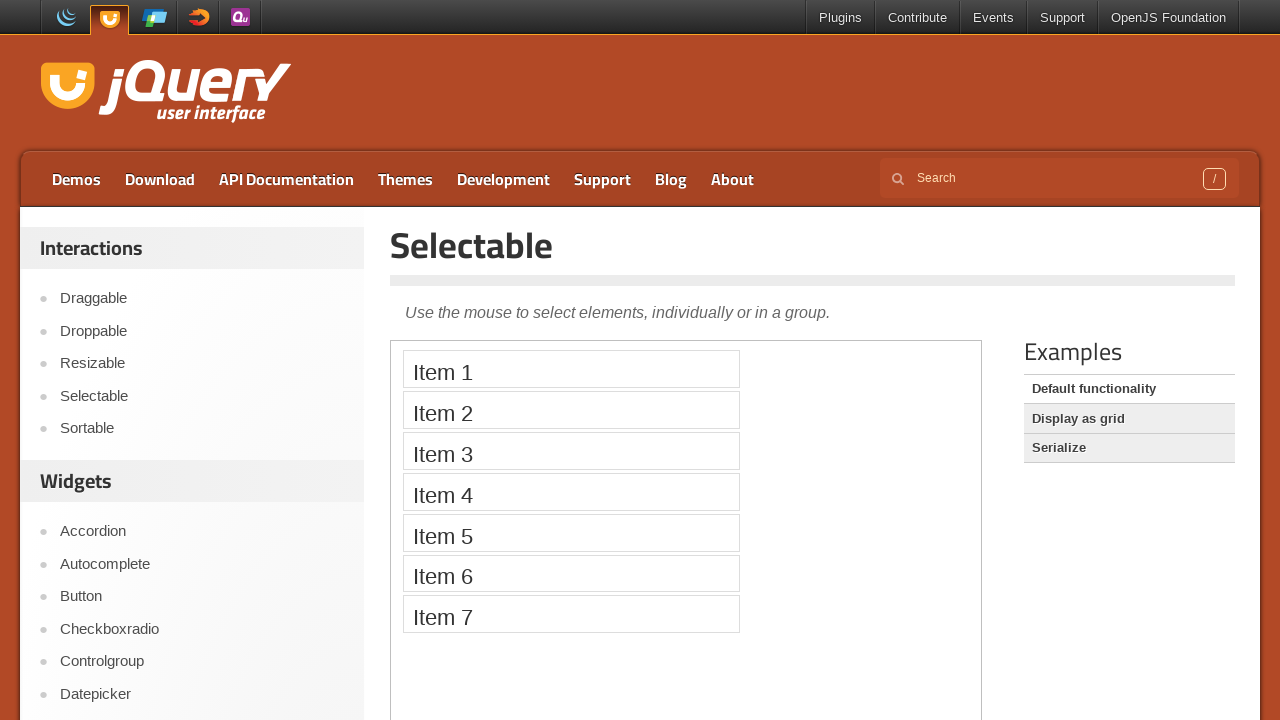

Ctrl+clicked Item 1 to select it at (571, 369) on iframe >> nth=0 >> internal:control=enter-frame >> xpath=//li[text()='Item 1']
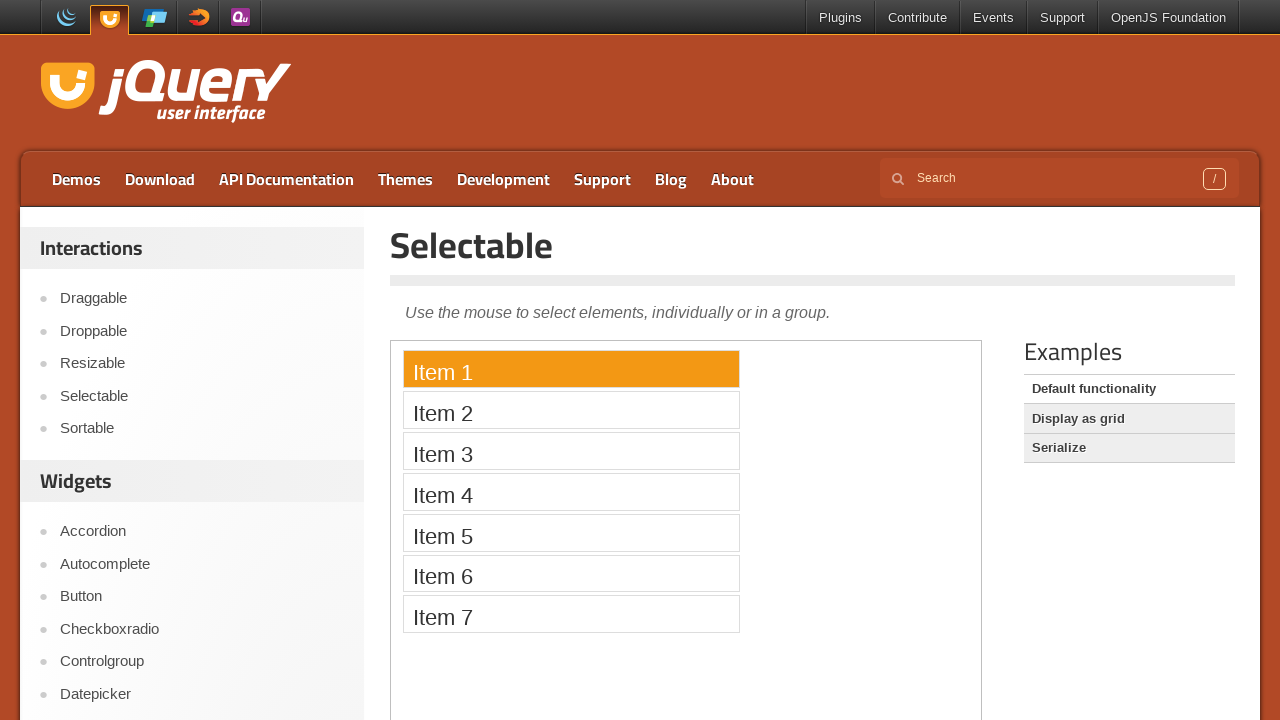

Ctrl+clicked Item 3 to select it at (571, 451) on iframe >> nth=0 >> internal:control=enter-frame >> xpath=//li[text()='Item 3']
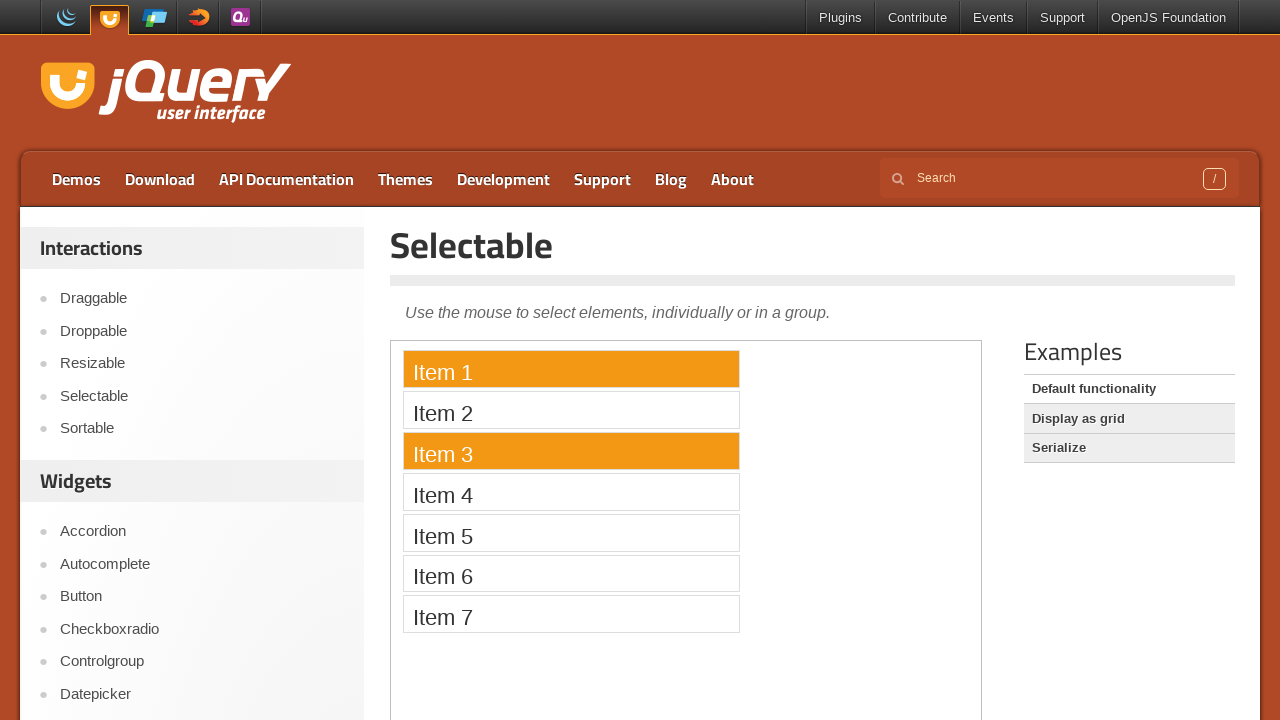

Ctrl+clicked Item 5 to select it at (571, 532) on iframe >> nth=0 >> internal:control=enter-frame >> xpath=//li[text()='Item 5']
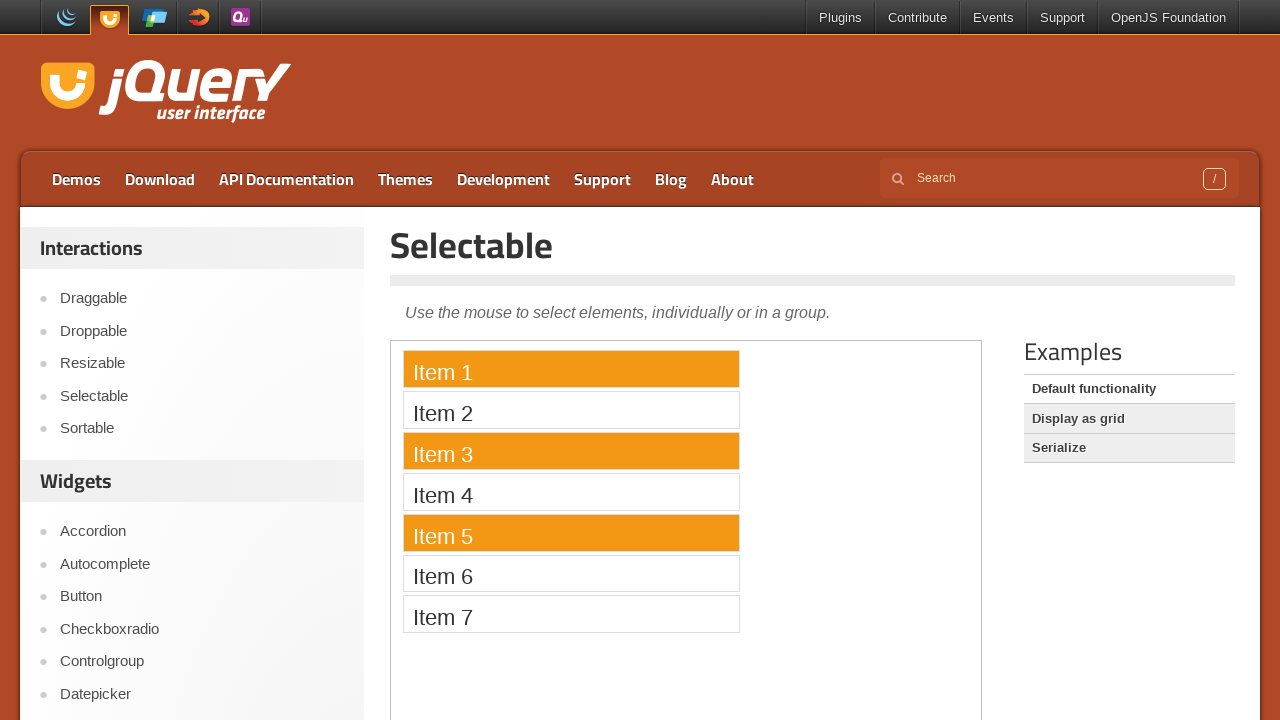

Ctrl+clicked Item 3 again to deselect it at (571, 451) on iframe >> nth=0 >> internal:control=enter-frame >> xpath=//li[text()='Item 3']
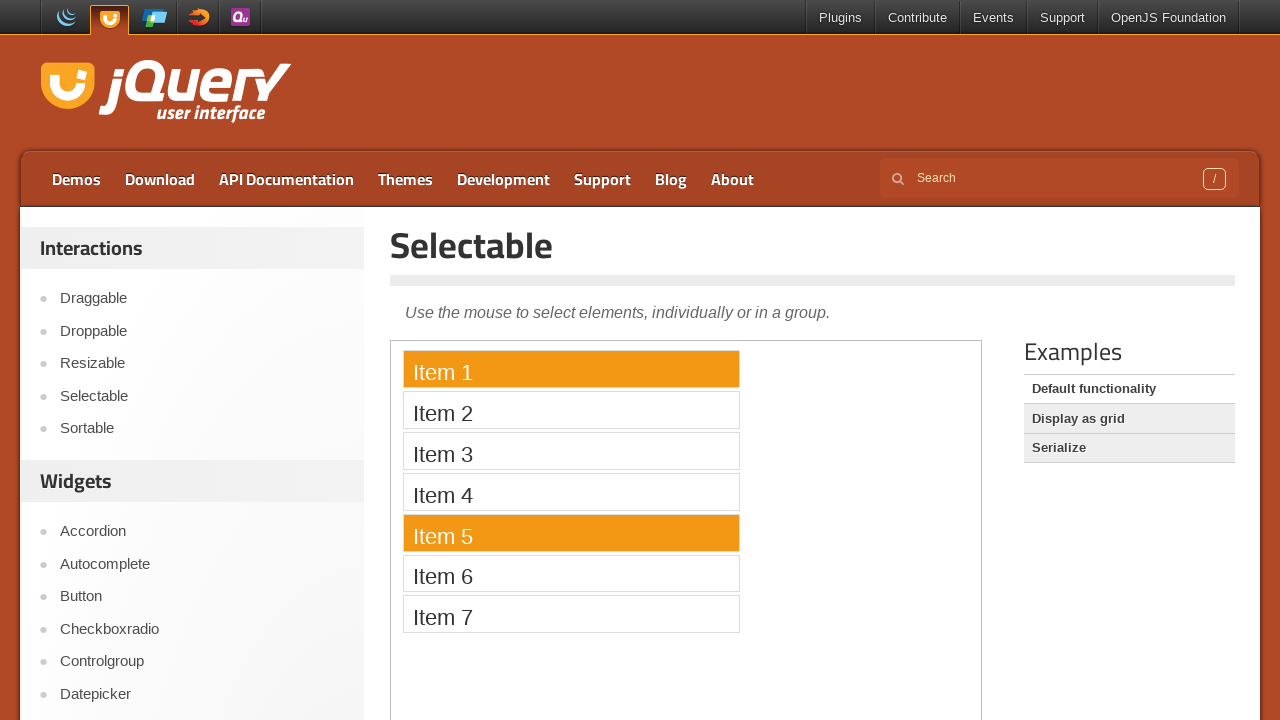

Released Control key to exit multi-select mode
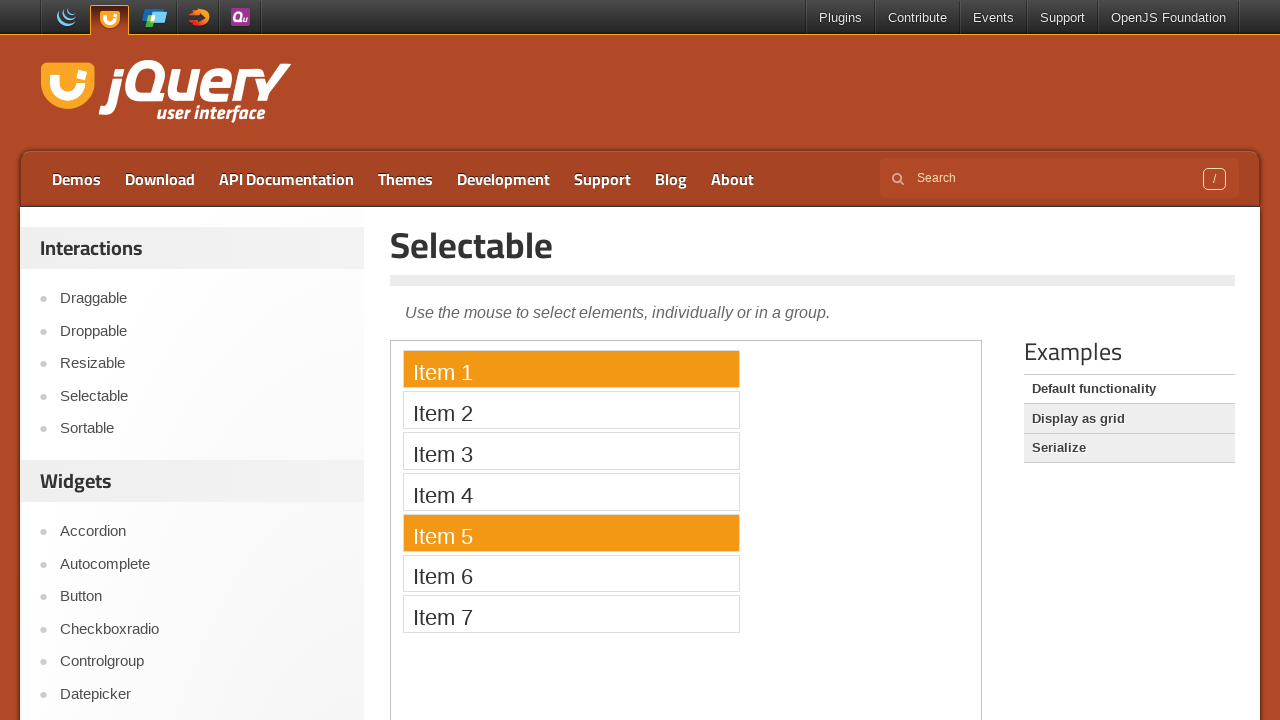

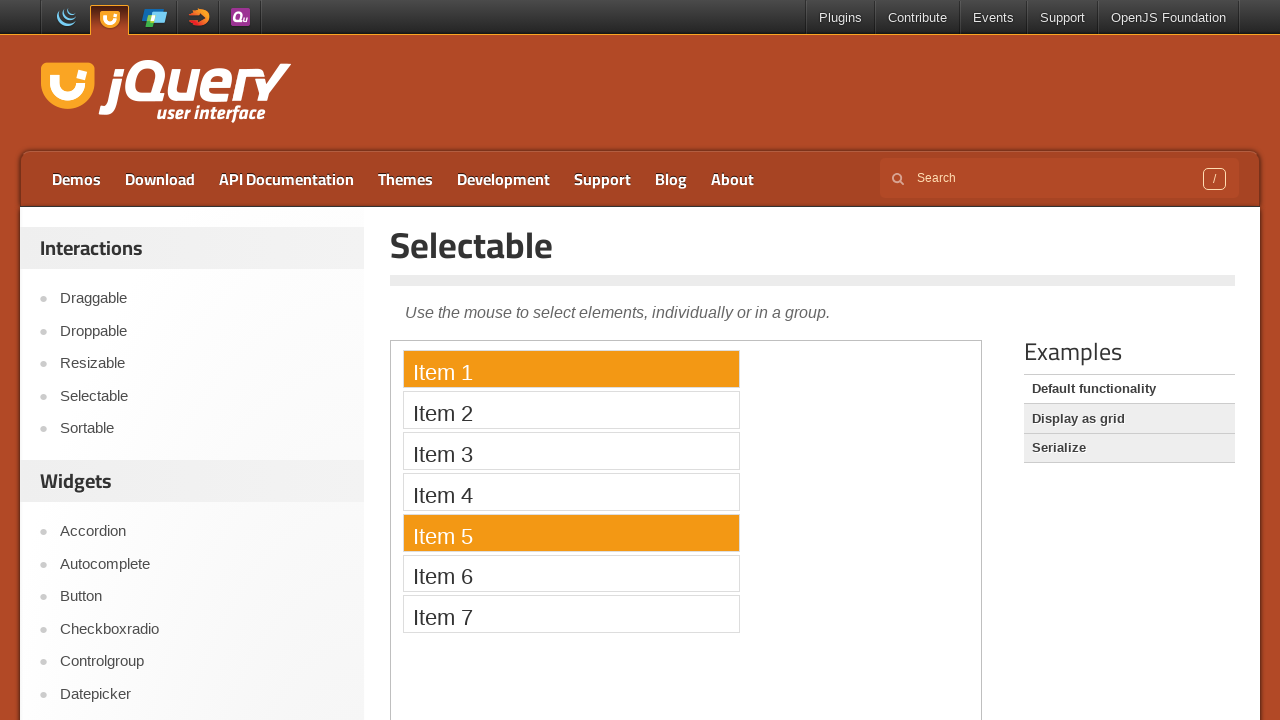